Tests adding multiple todo items to the list and verifies they appear correctly

Starting URL: https://demo.playwright.dev/todomvc

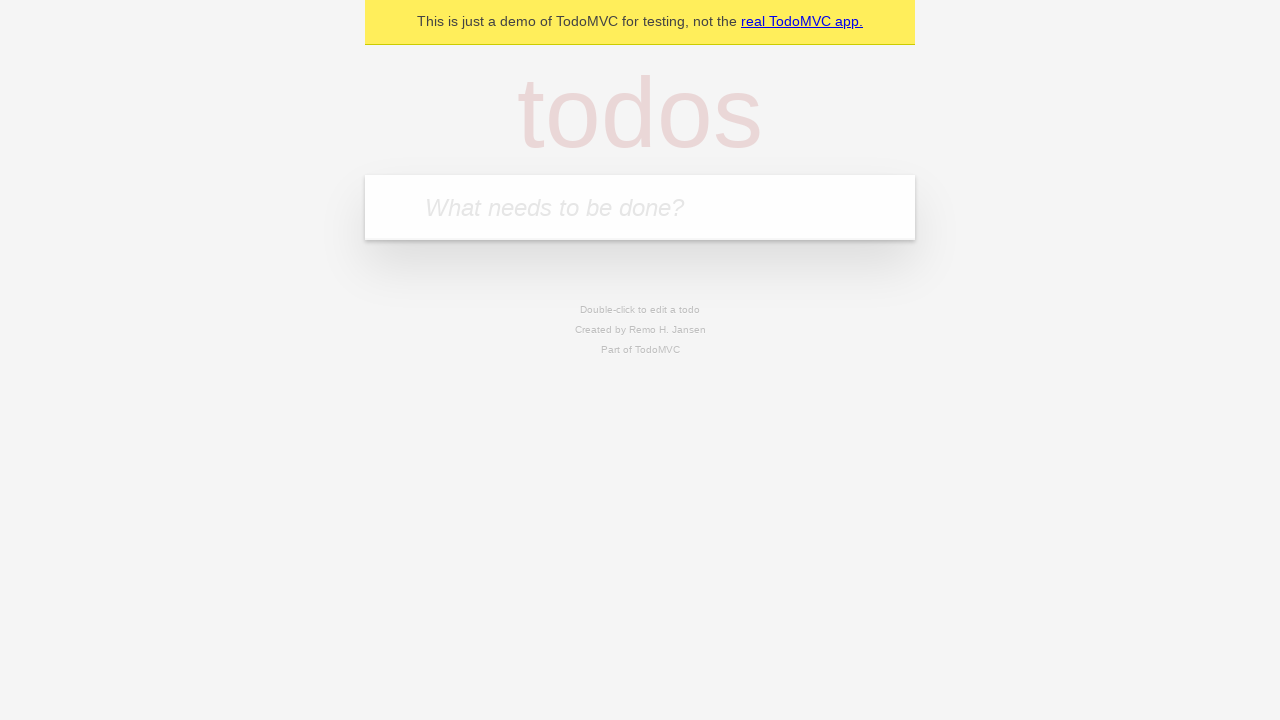

Filled todo input with 'feed the cat' on internal:attr=[placeholder="What needs to be done?"i]
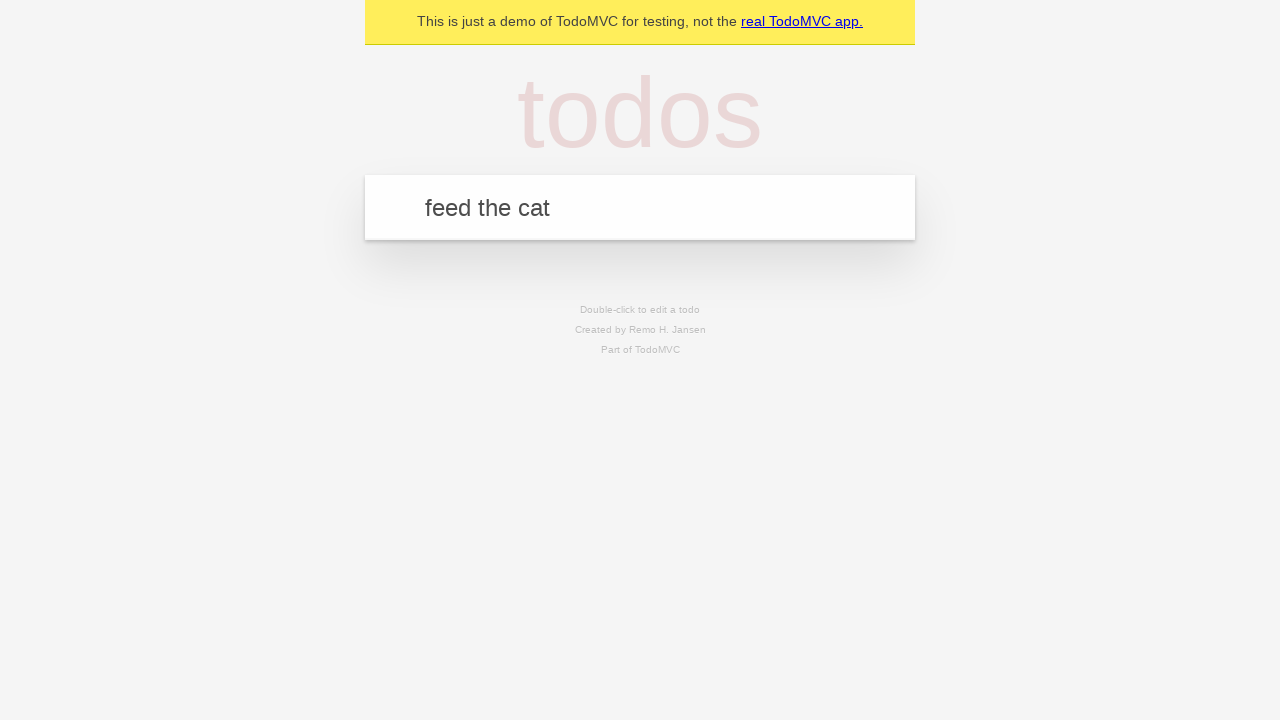

Pressed Enter to add first todo item on internal:attr=[placeholder="What needs to be done?"i]
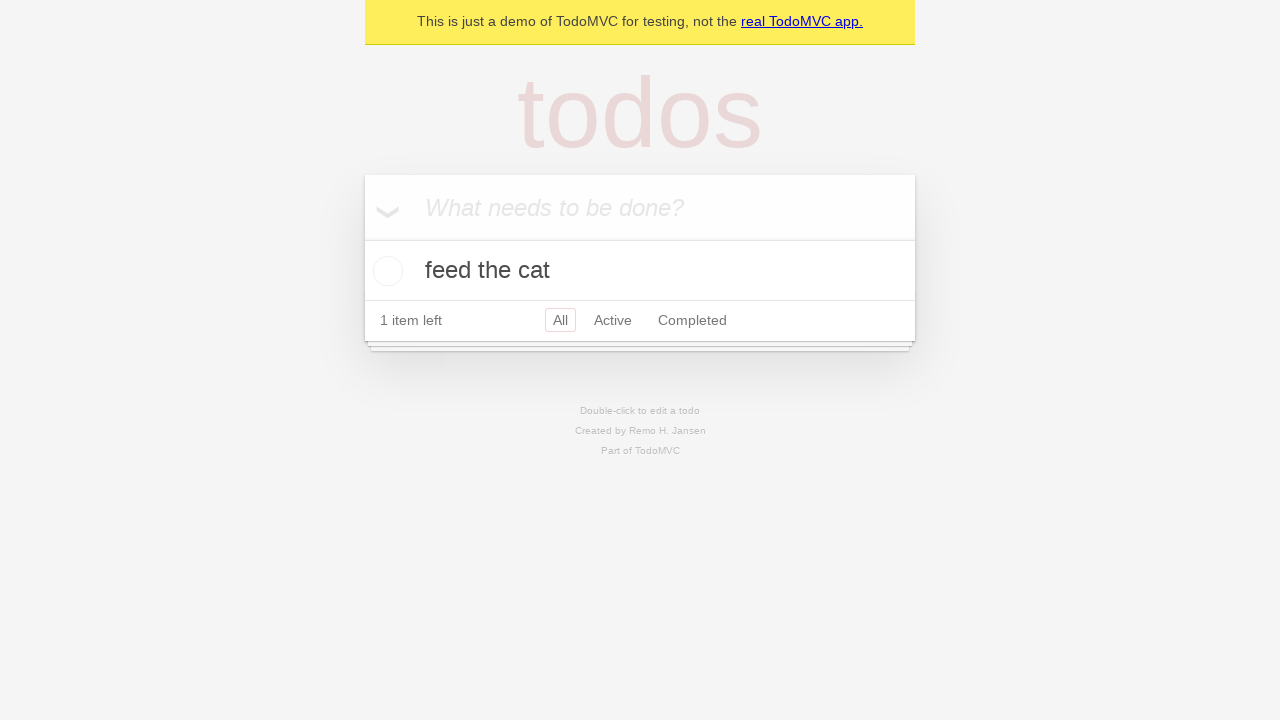

First todo item appeared in the list
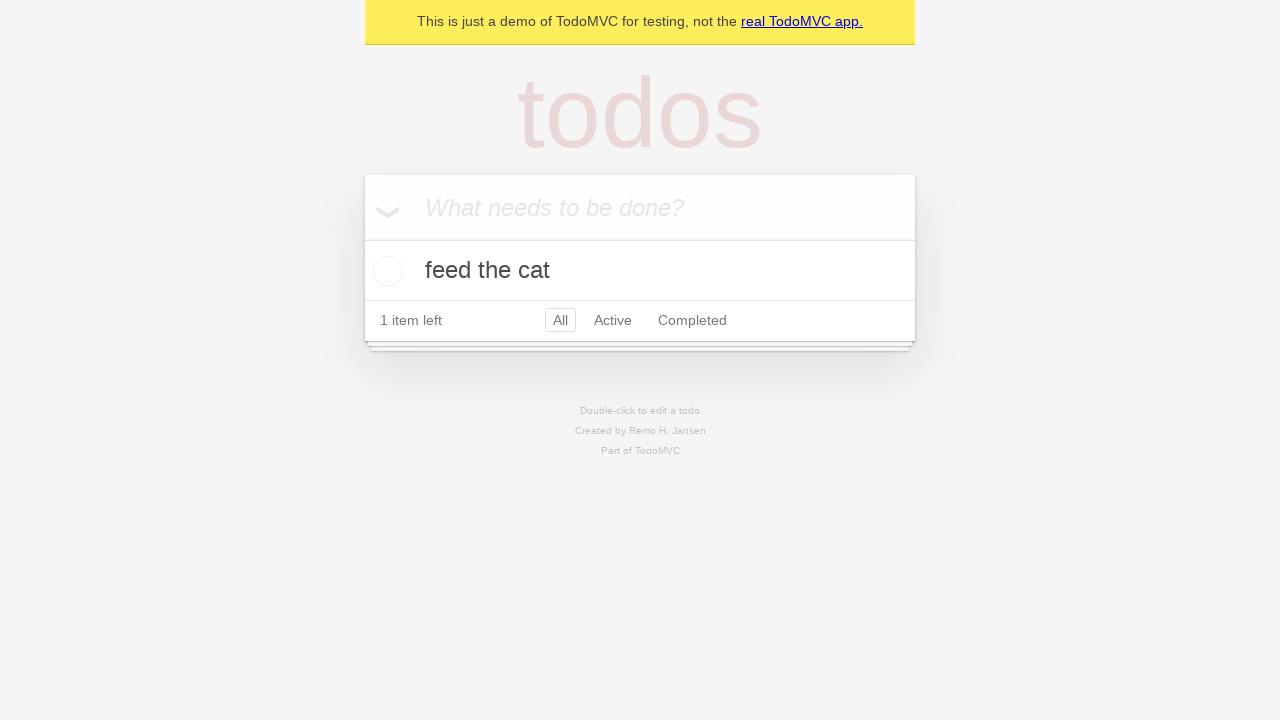

Filled todo input with 'book a doctors appointment' on internal:attr=[placeholder="What needs to be done?"i]
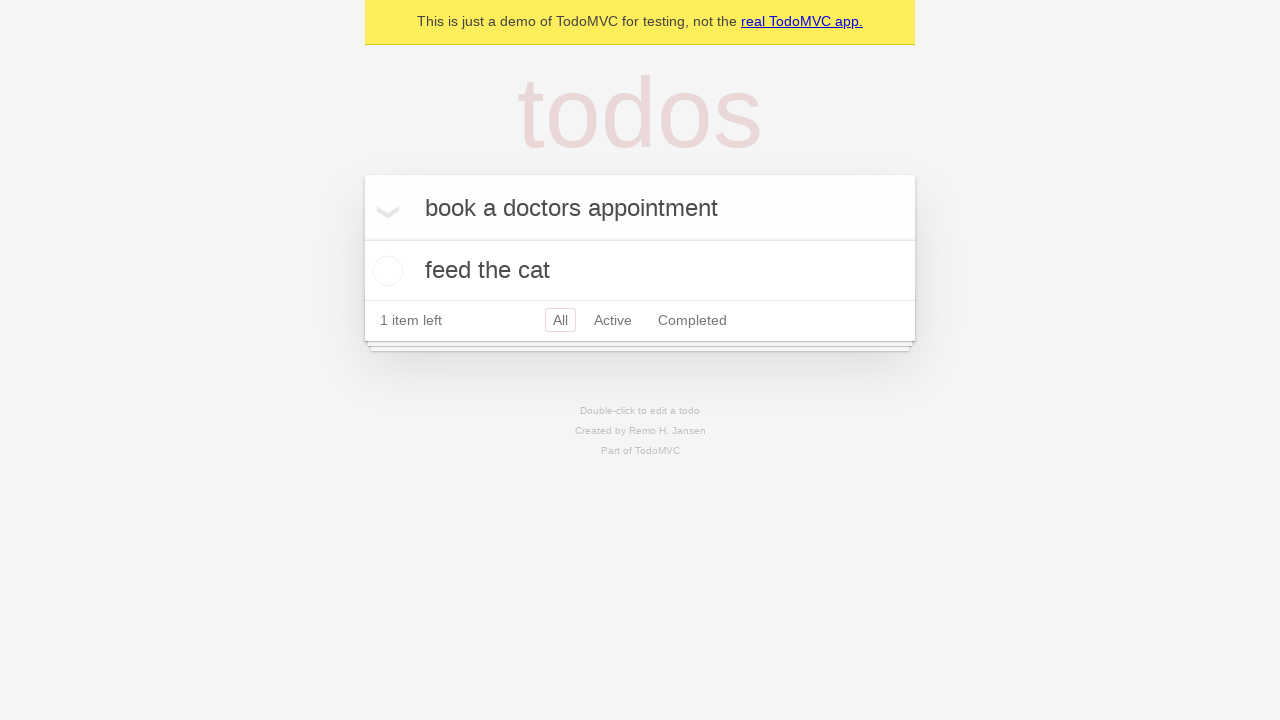

Pressed Enter to add second todo item on internal:attr=[placeholder="What needs to be done?"i]
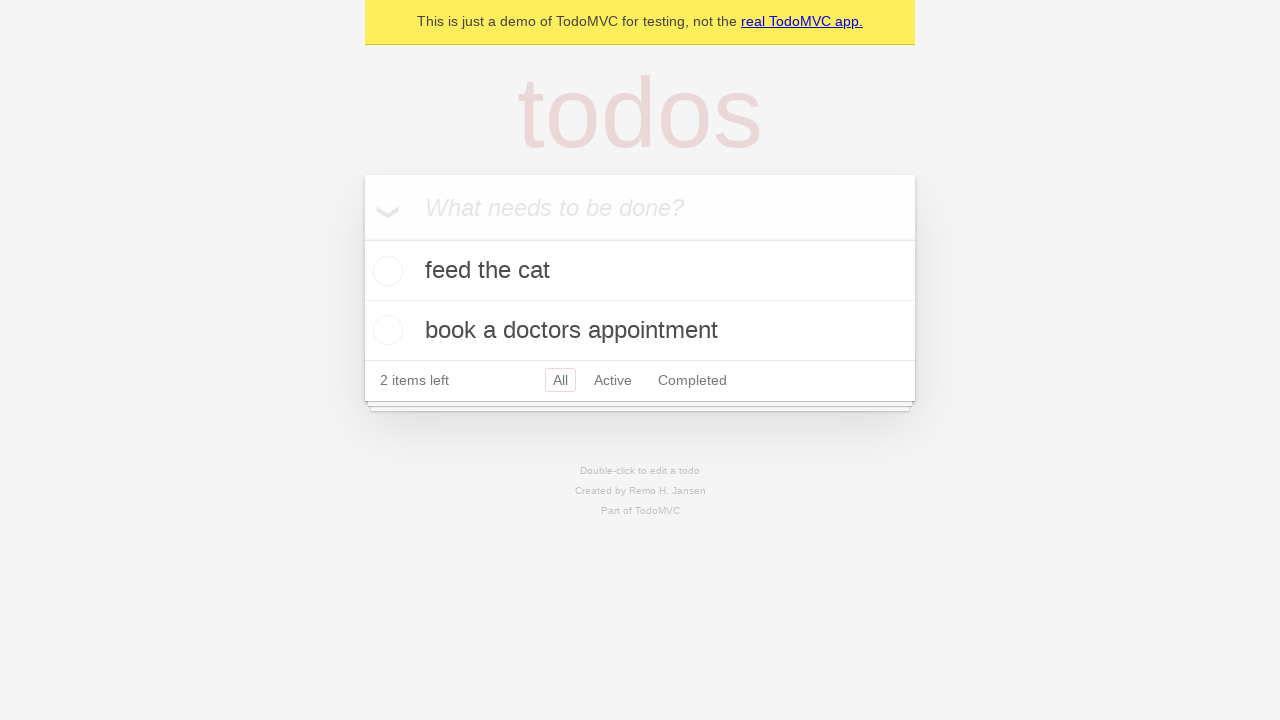

Both todo items are now visible in the list
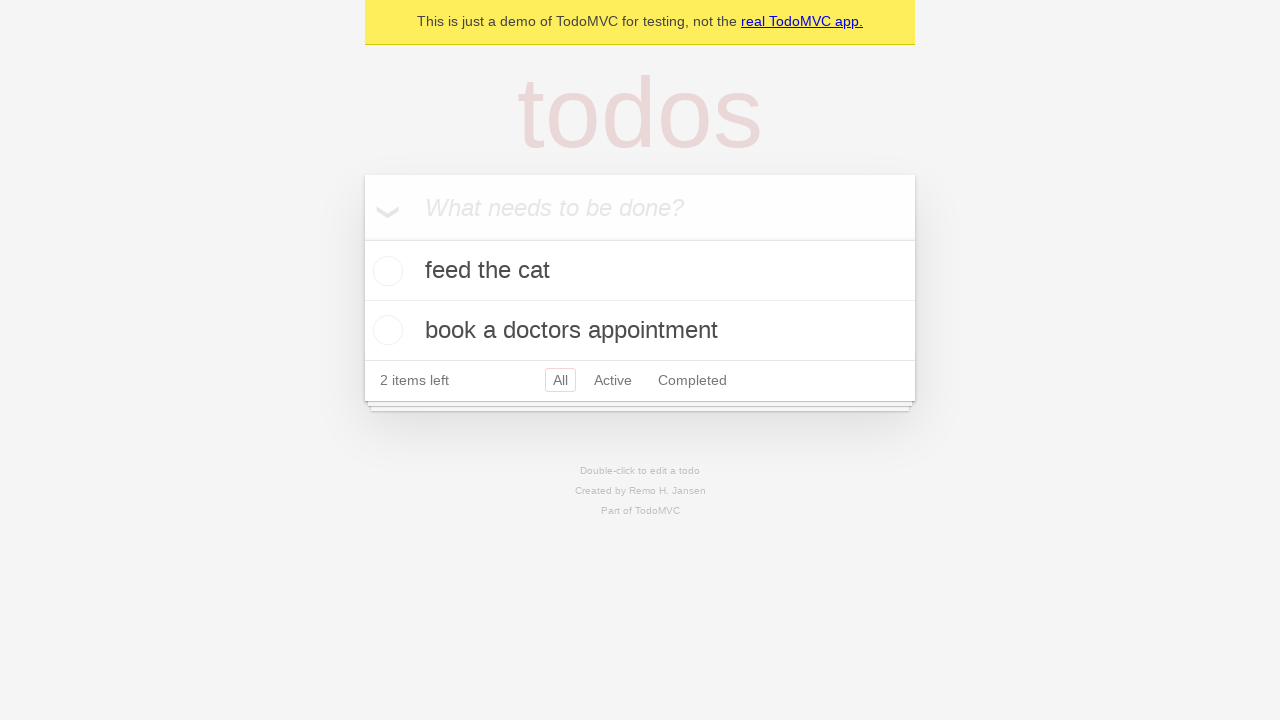

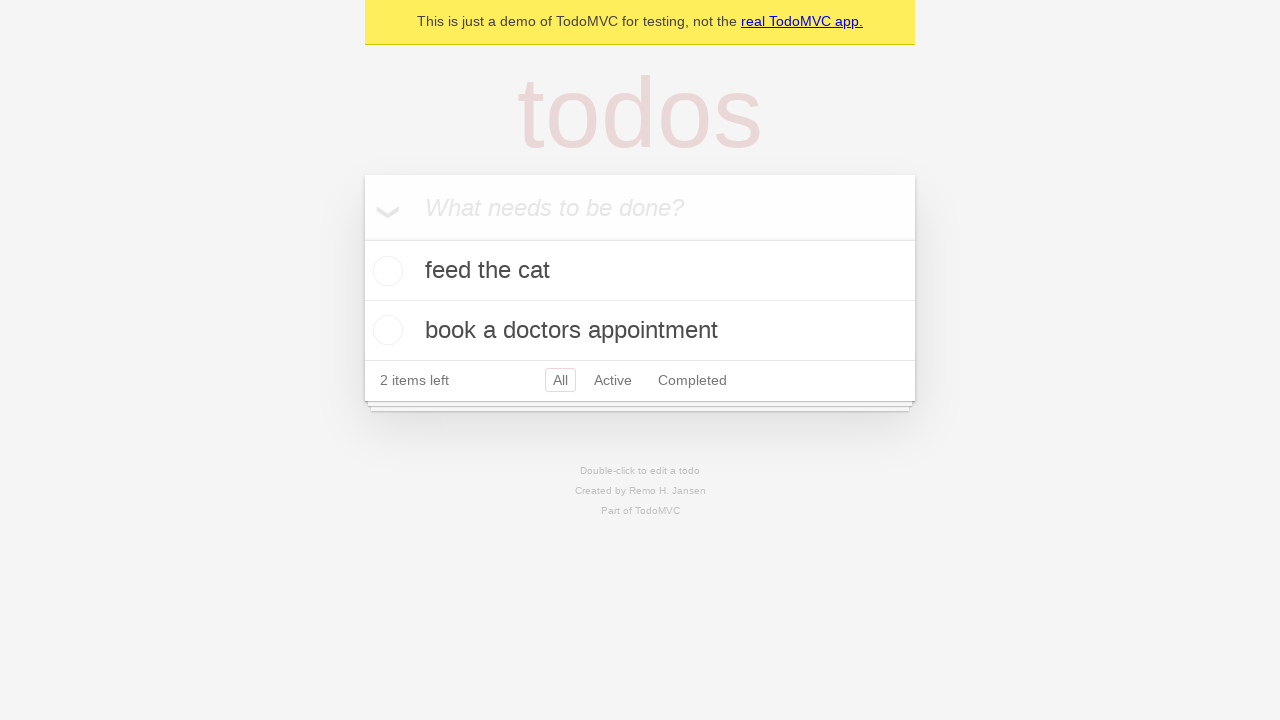